Tests right-click (context click) functionality on a button element on the DemoQA buttons page

Starting URL: https://demoqa.com/buttons

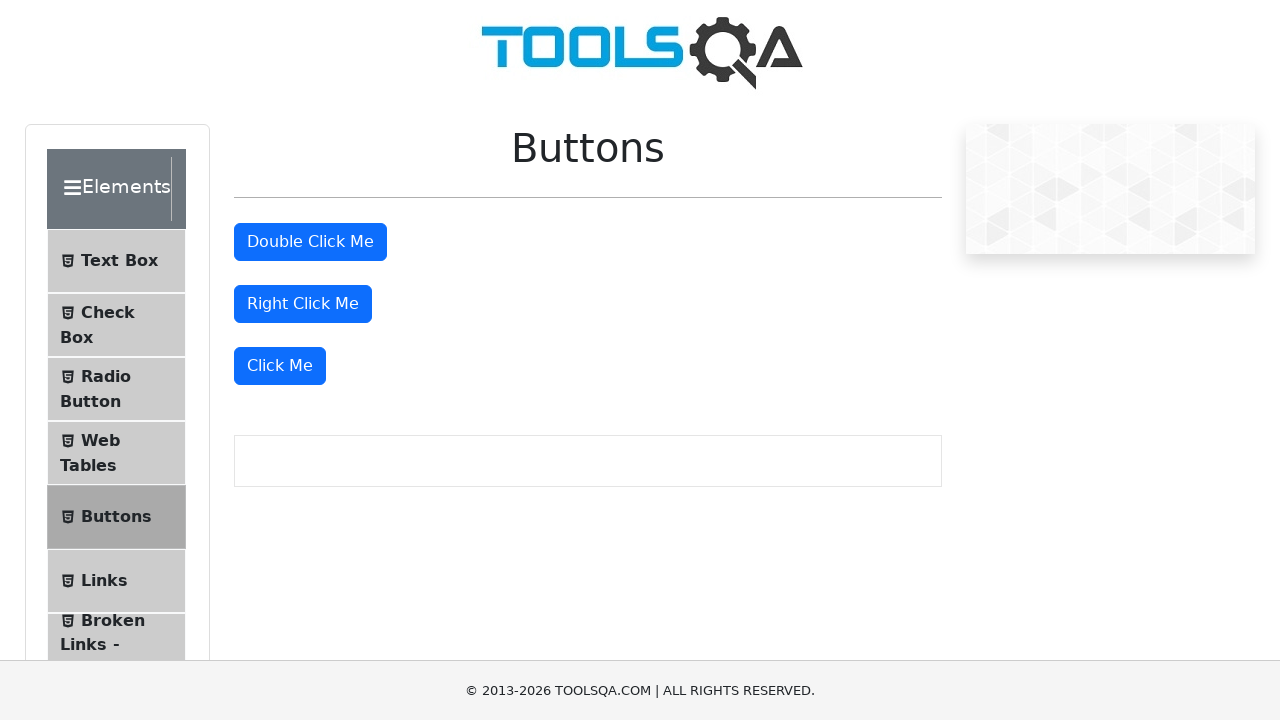

Right-clicked on the 'Right Click Me' button at (303, 304) on #rightClickBtn
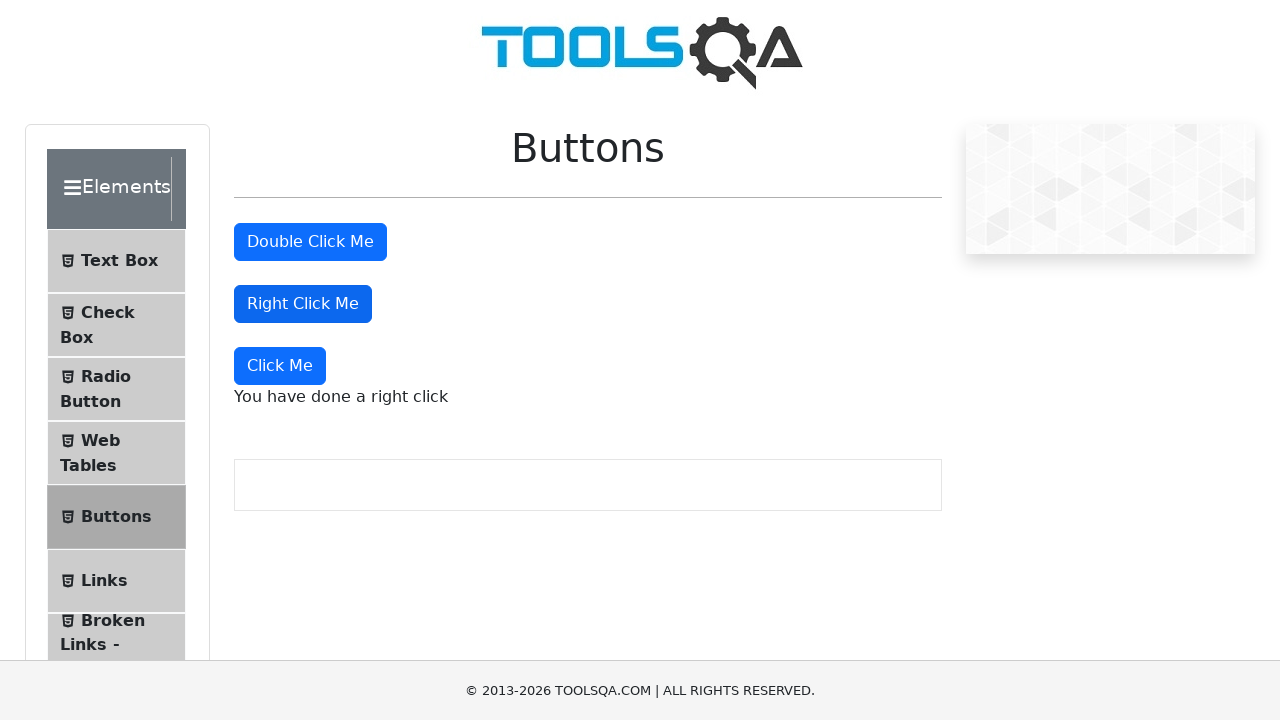

Right-click context message appeared
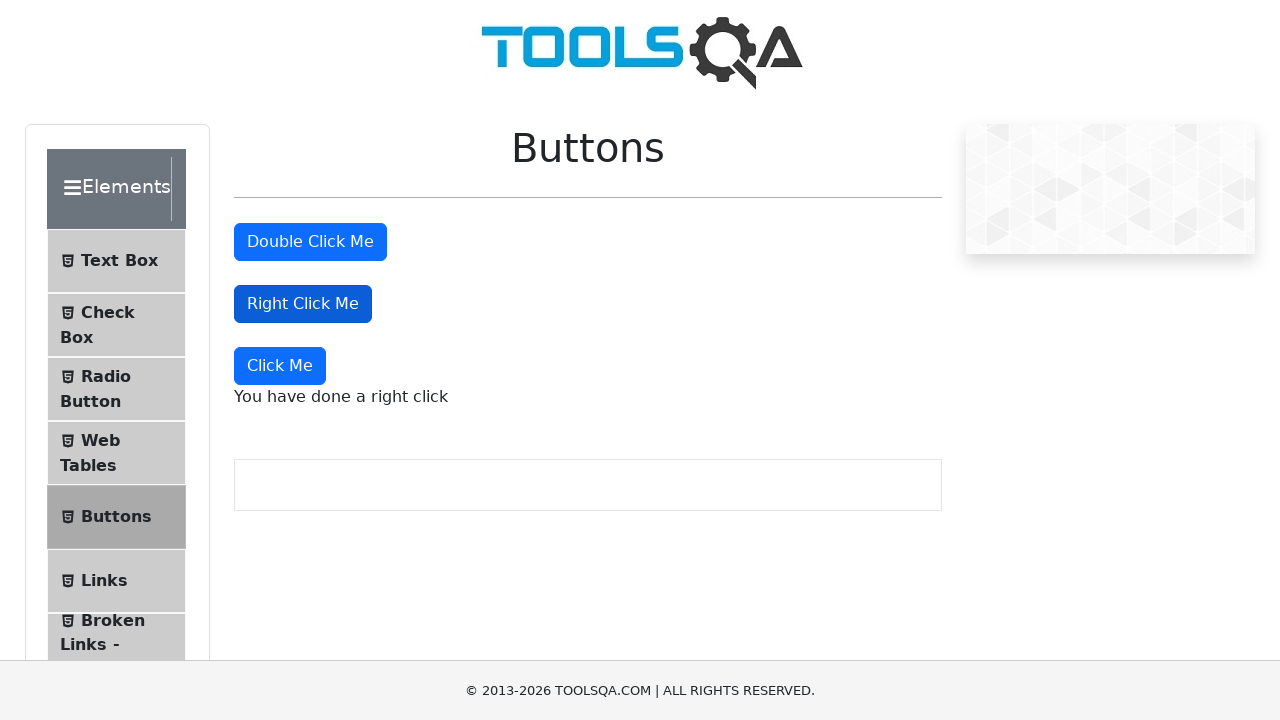

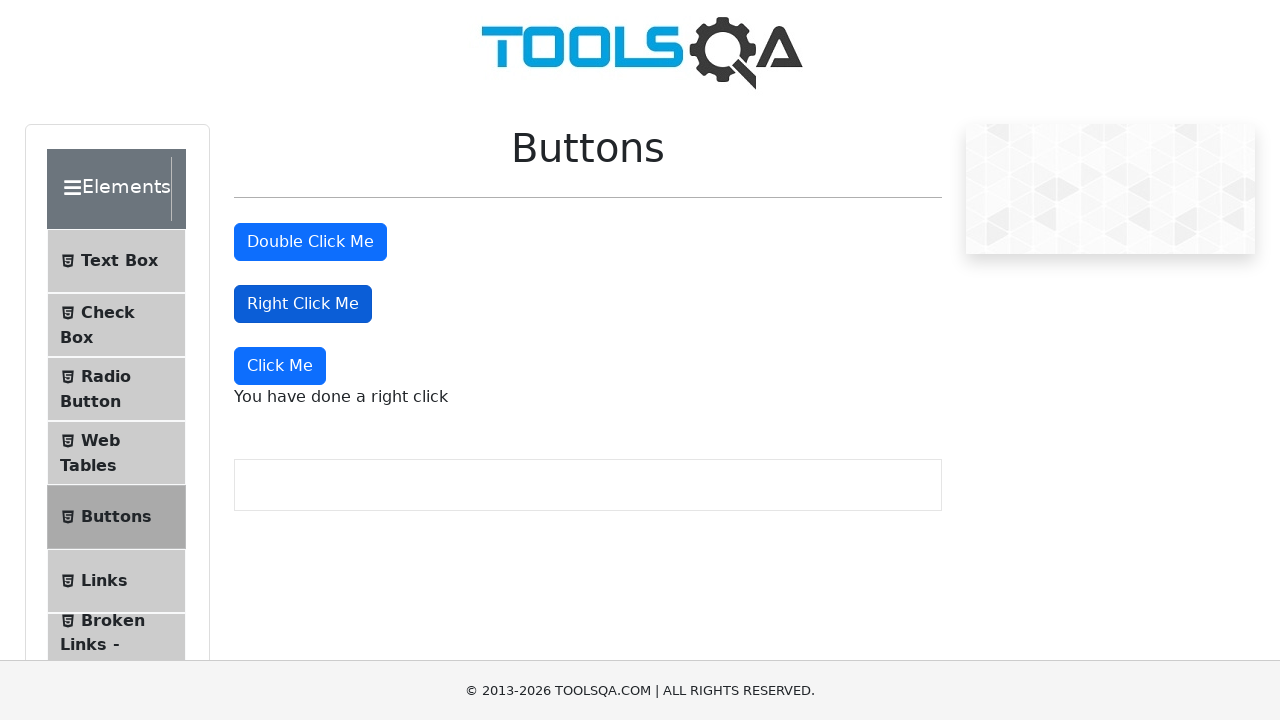